Tests navigation to the Test Cases page by clicking on the Test Cases button from the home page and verifying the navigation was successful

Starting URL: http://automationexercise.com

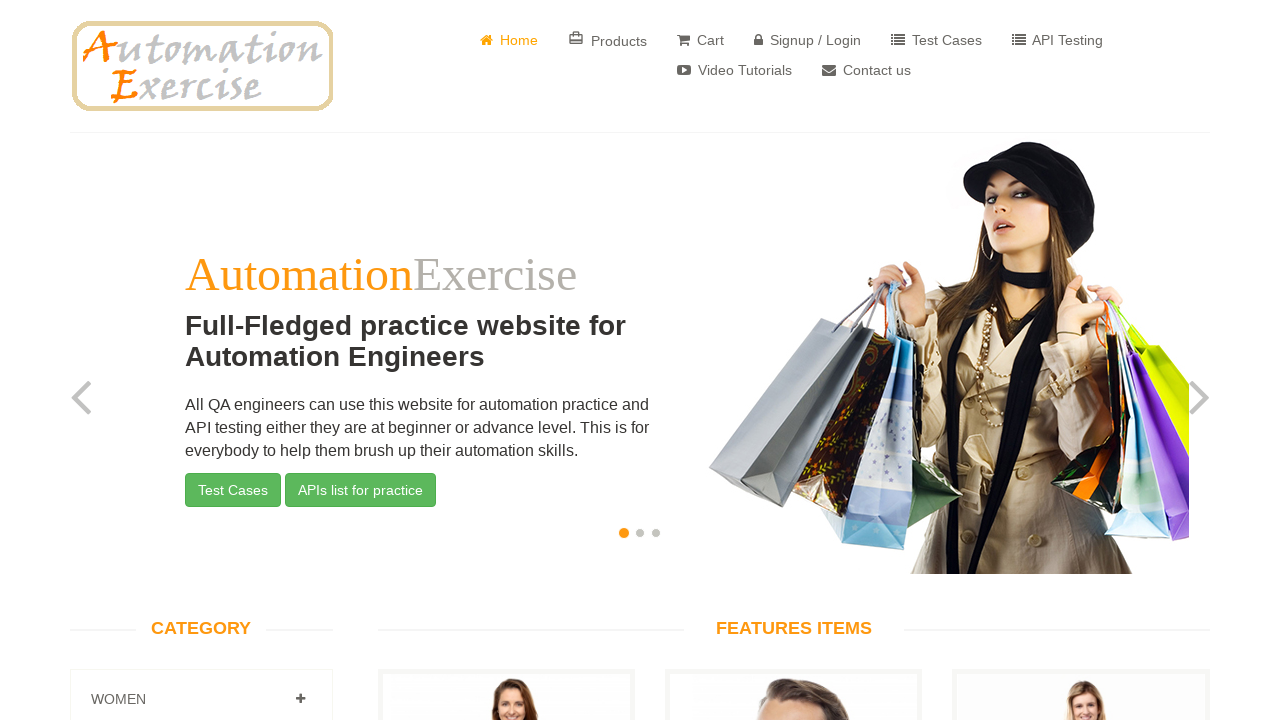

Home page loaded successfully
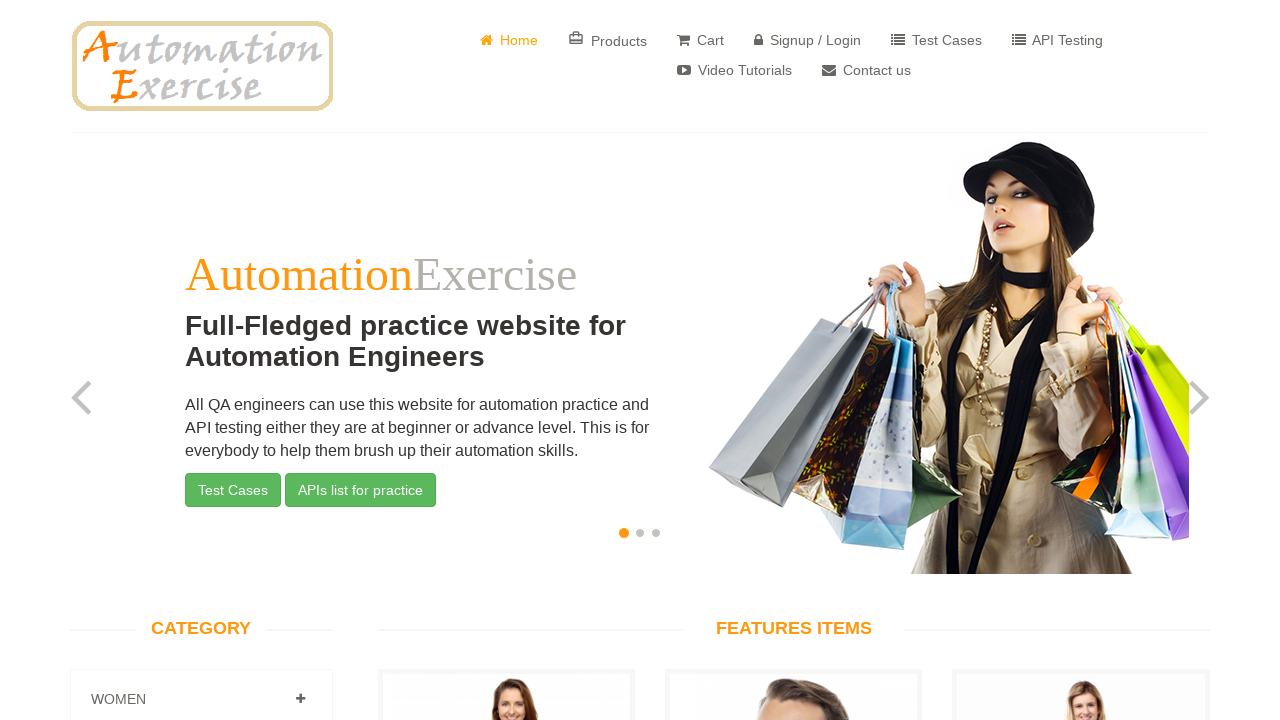

Clicked on Test Cases button from home page at (936, 40) on xpath=//*[text()=' Test Cases']
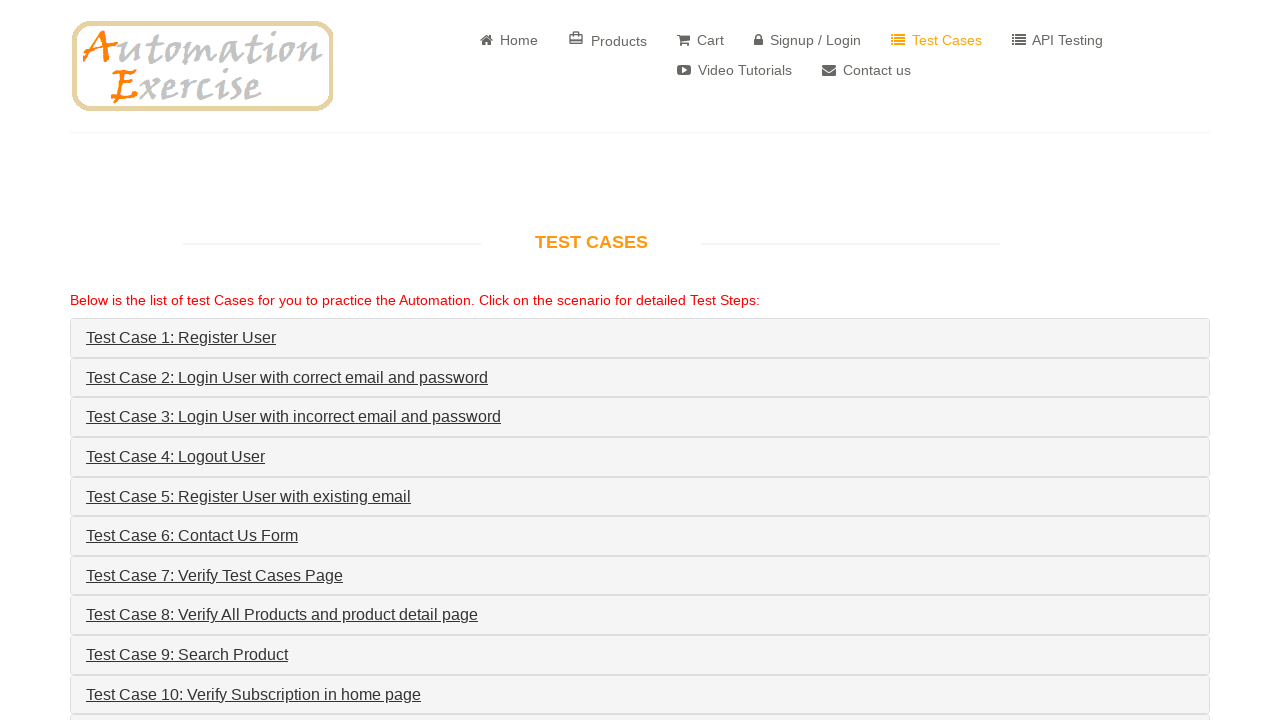

Navigation to Test Cases page verified successfully
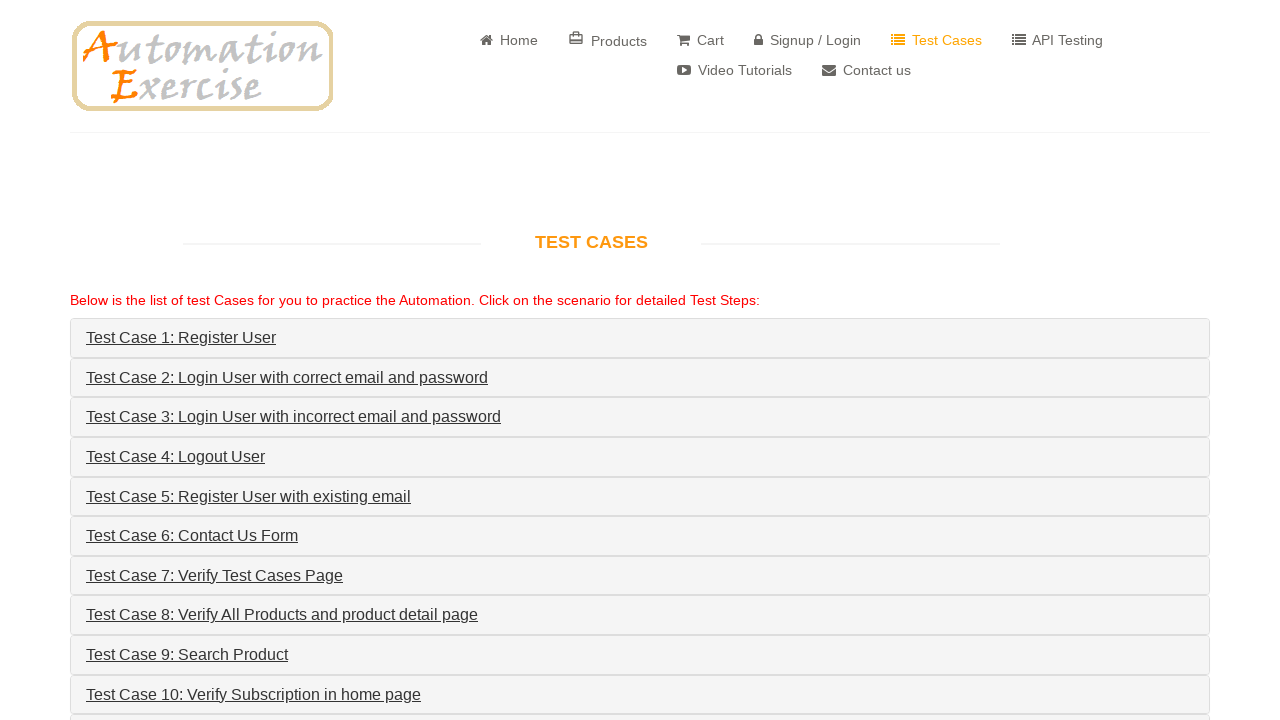

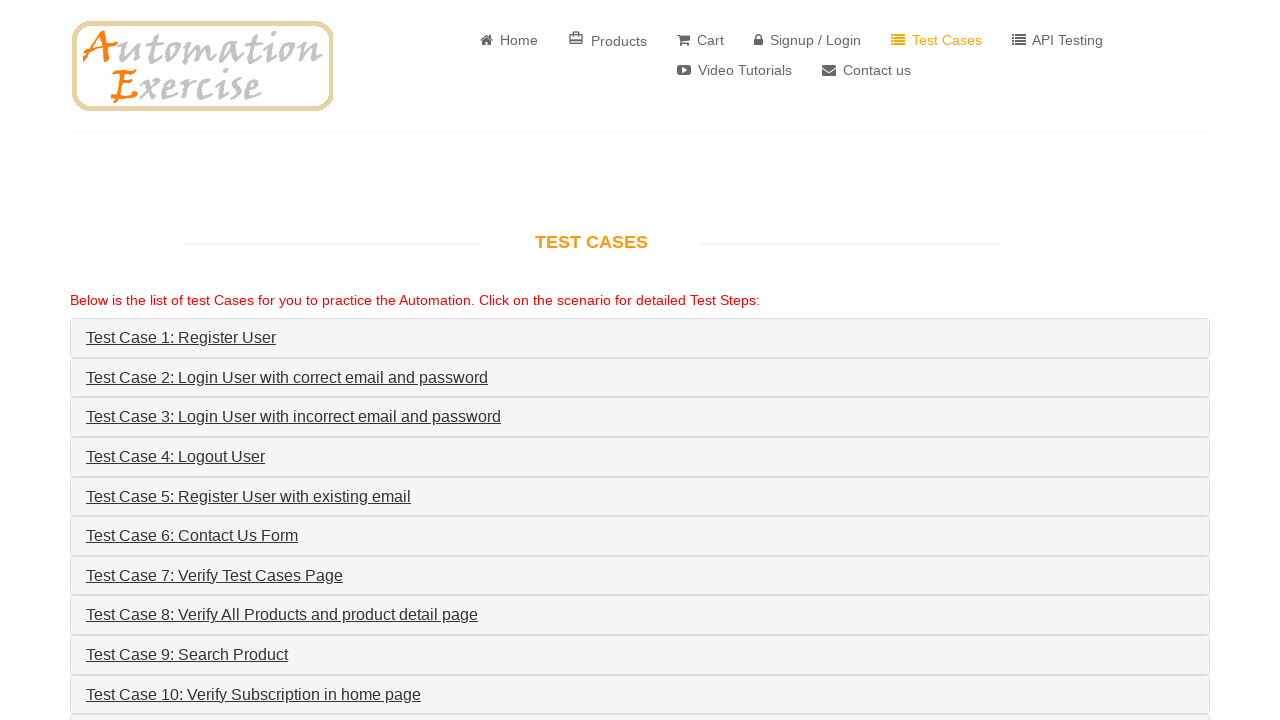